Tests the popup button calculator by performing an addition operation (123 + 456) and verifying the result is displayed correctly.

Starting URL: https://kalk.pro/finish/wallpaper/

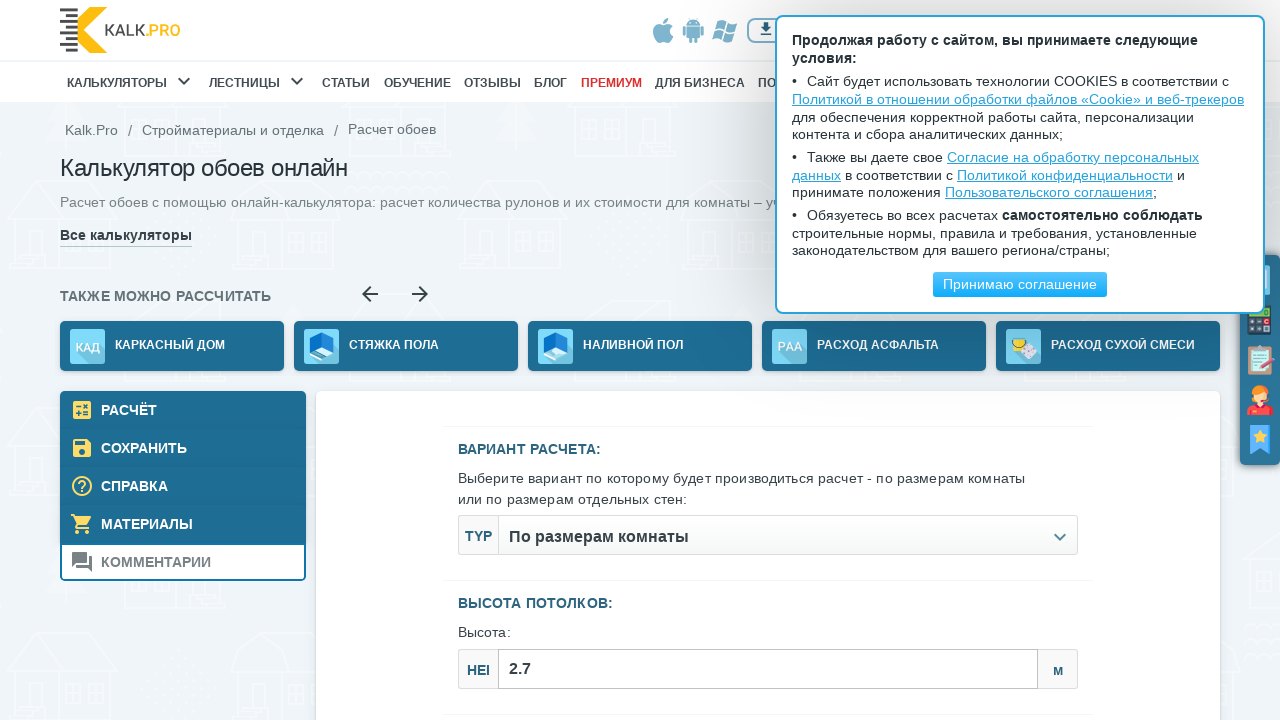

Clicked body element to focus page at (640, 360) on .body
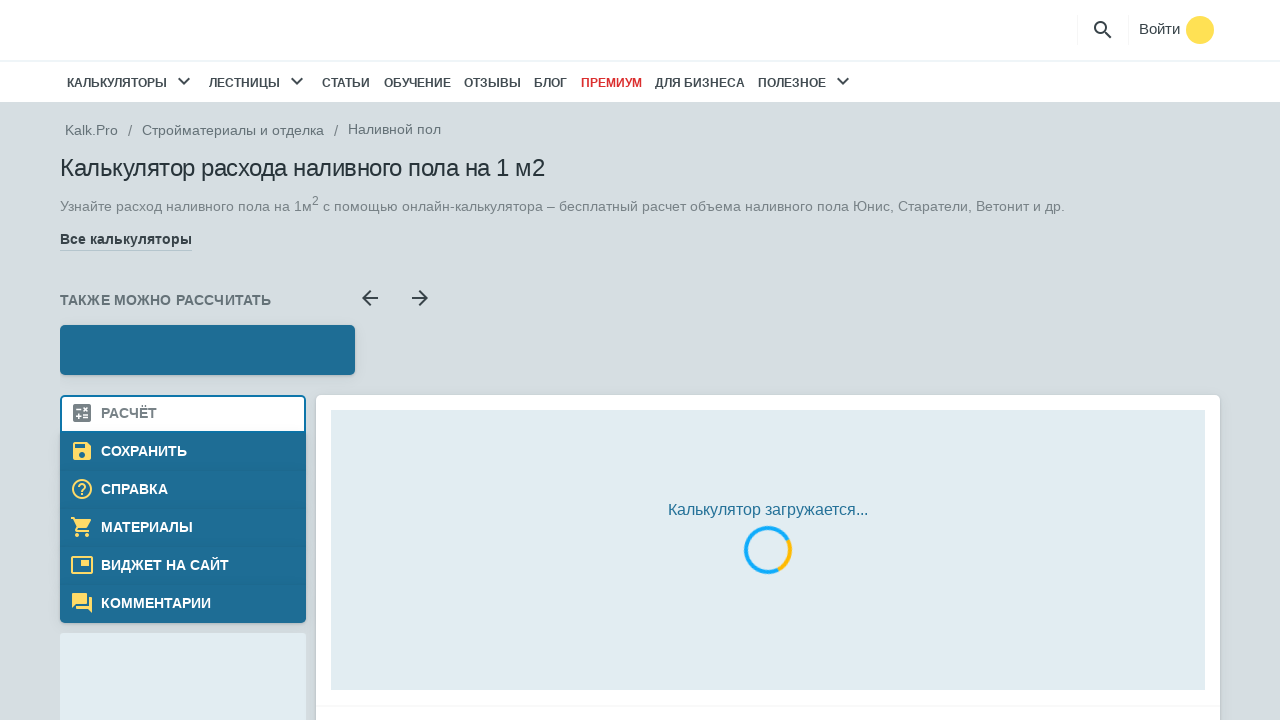

Loading modal dismissed
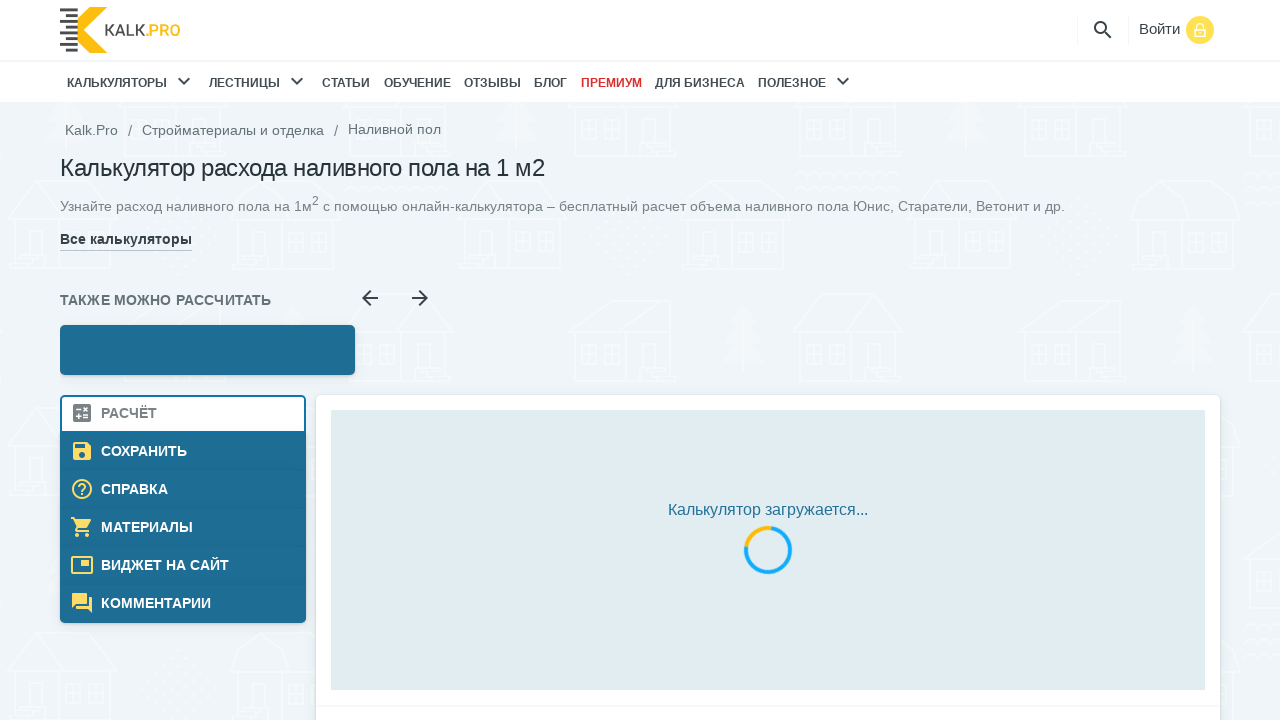

Opened calculator popup at (1260, 320) on .js--onclick-callCalc
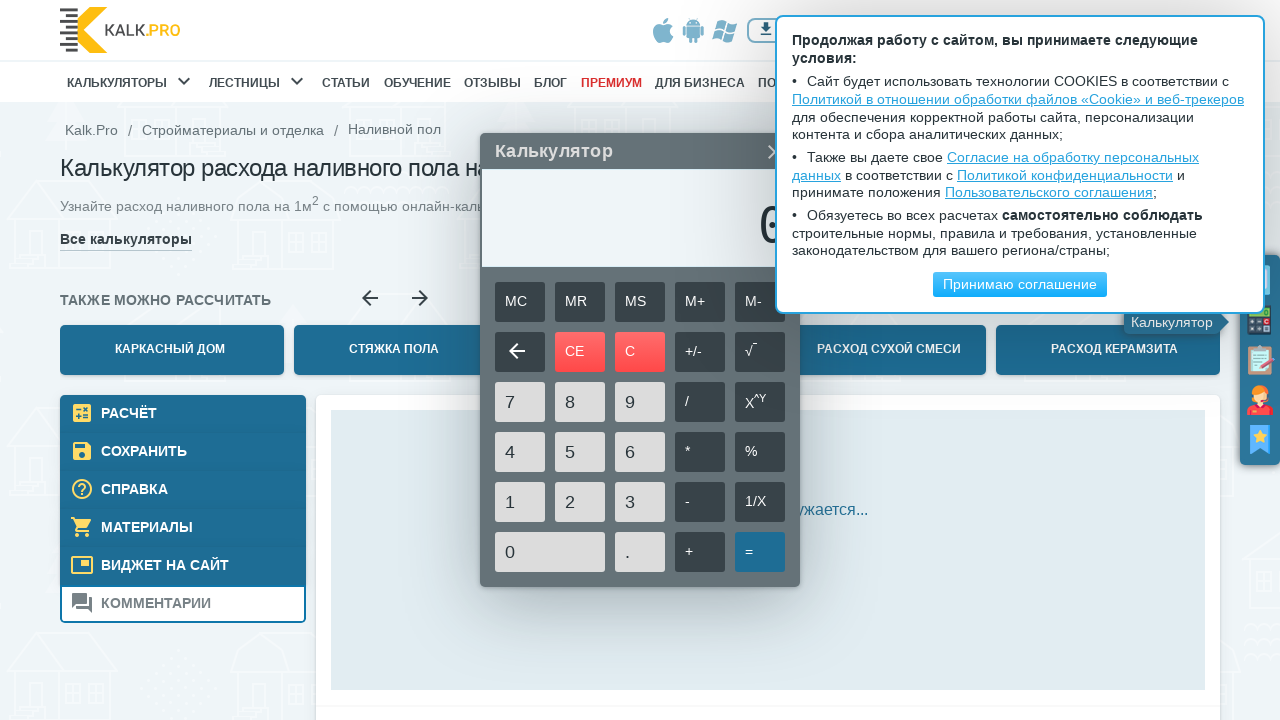

Waited 5 seconds for calculator to fully load
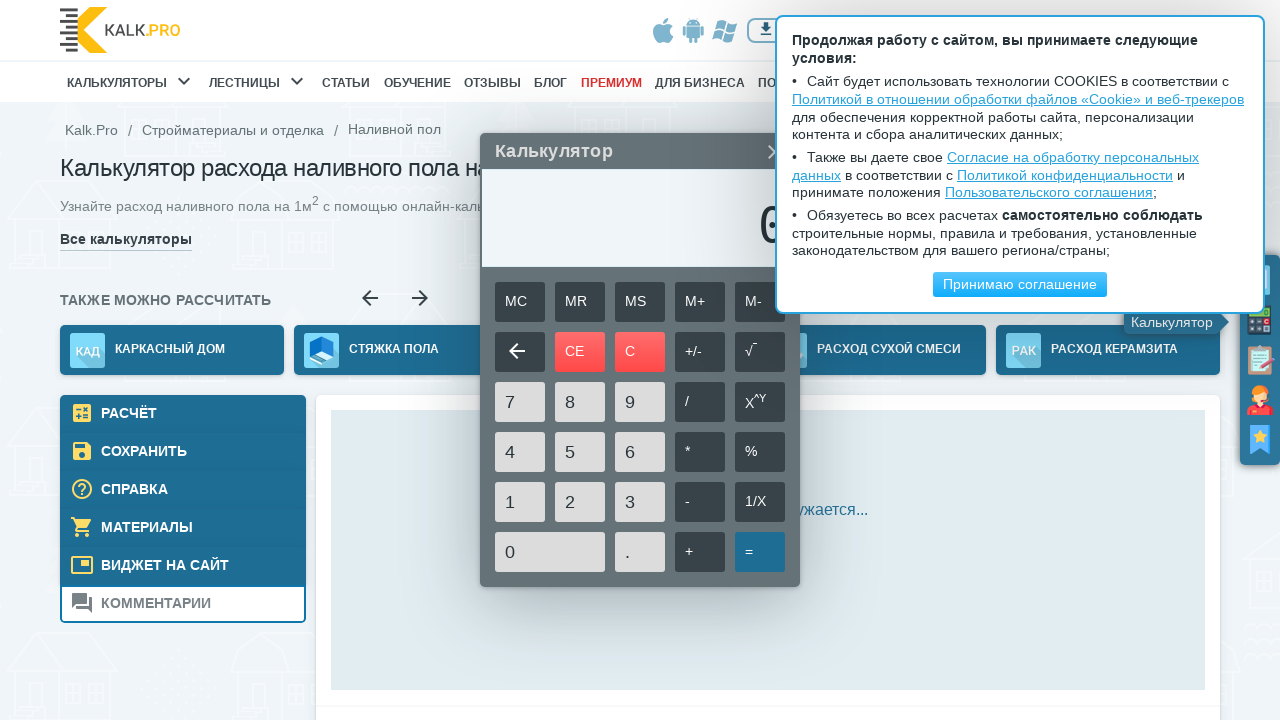

Clicked digit 1 at (520, 502) on [name='1']
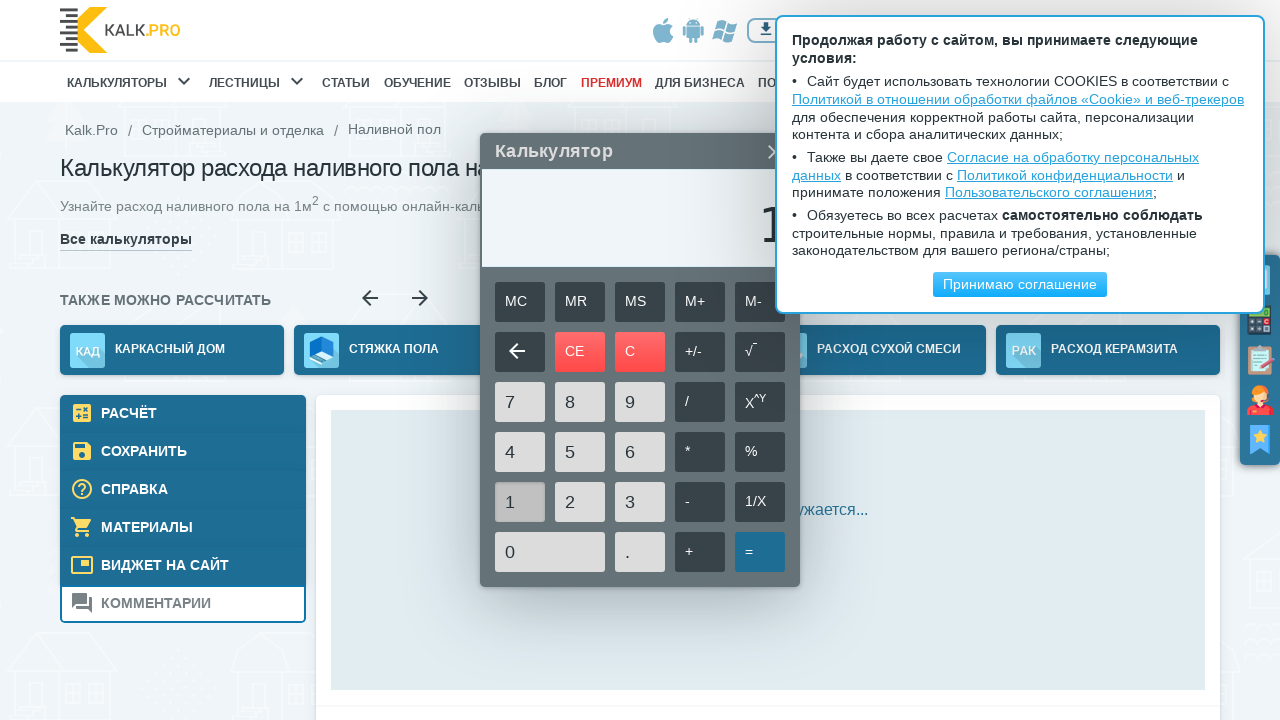

Clicked digit 2 at (580, 502) on [name='2']
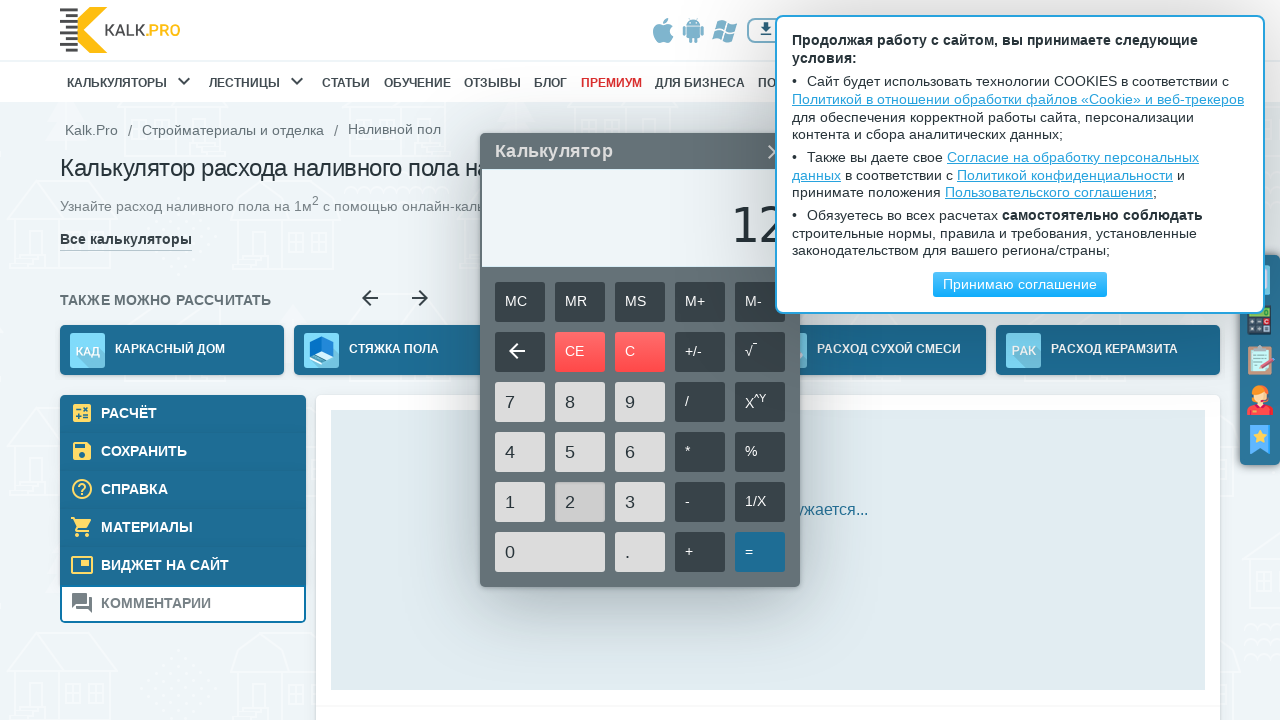

Clicked digit 3 to complete first number 123 at (640, 502) on [name='3']
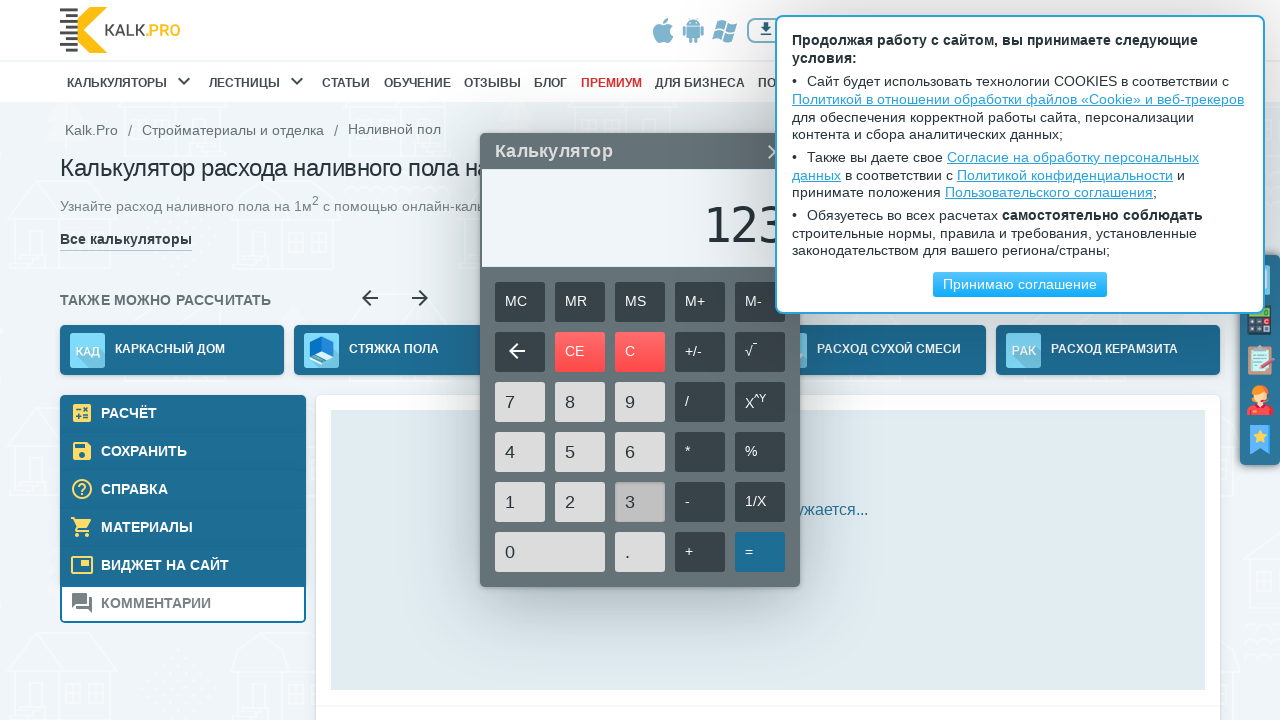

Clicked plus operator at (700, 552) on [name='+']
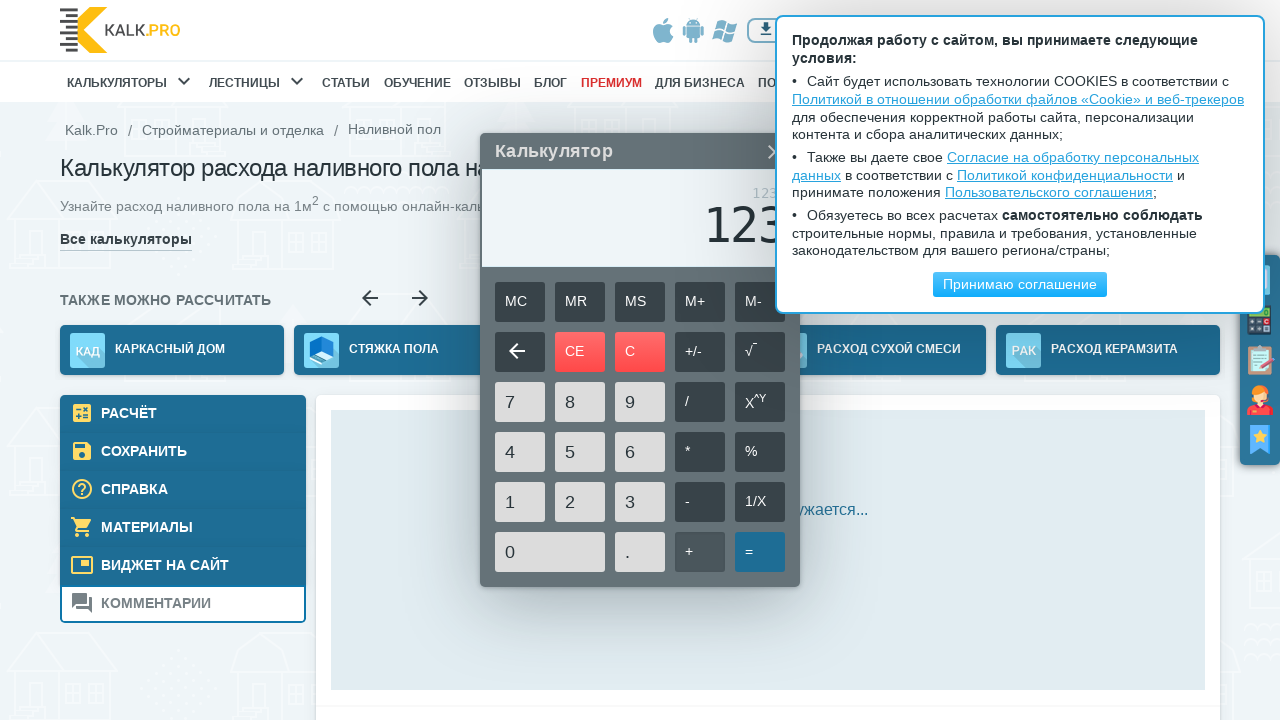

Clicked digit 4 at (520, 452) on [name='4']
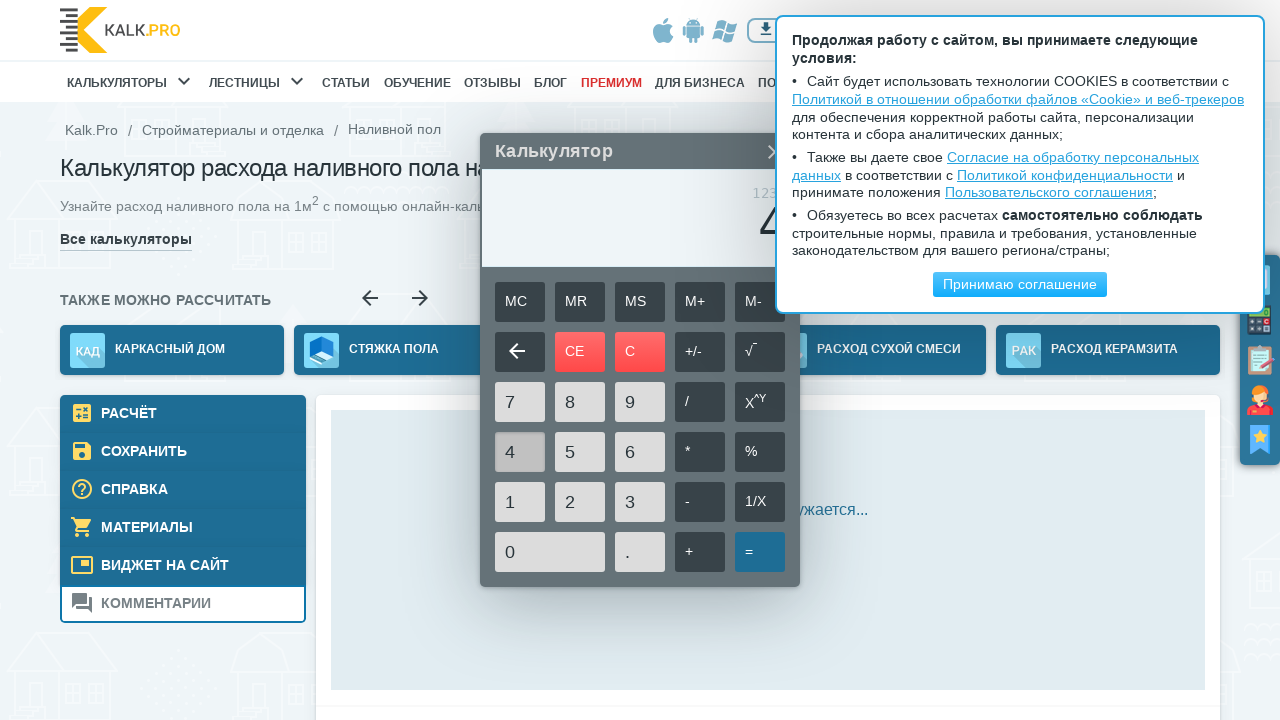

Clicked digit 5 at (580, 452) on [name='5']
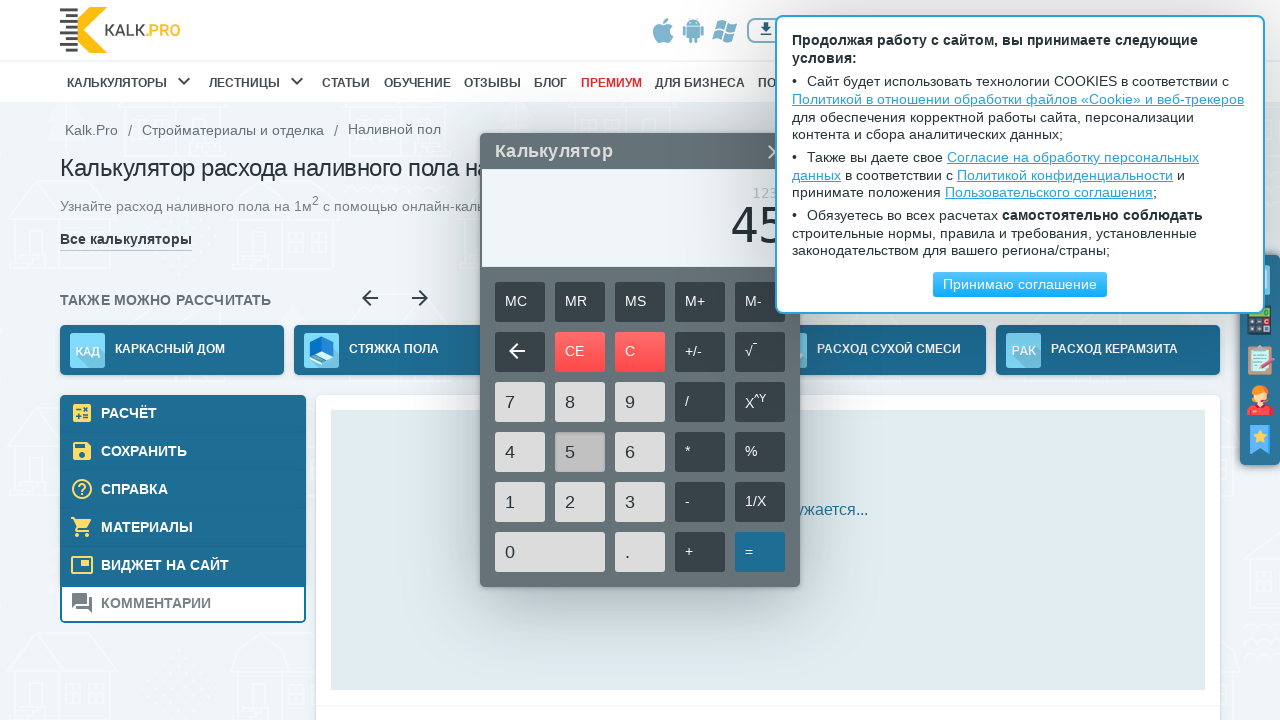

Clicked digit 6 to complete second number 456 at (640, 452) on [name='6']
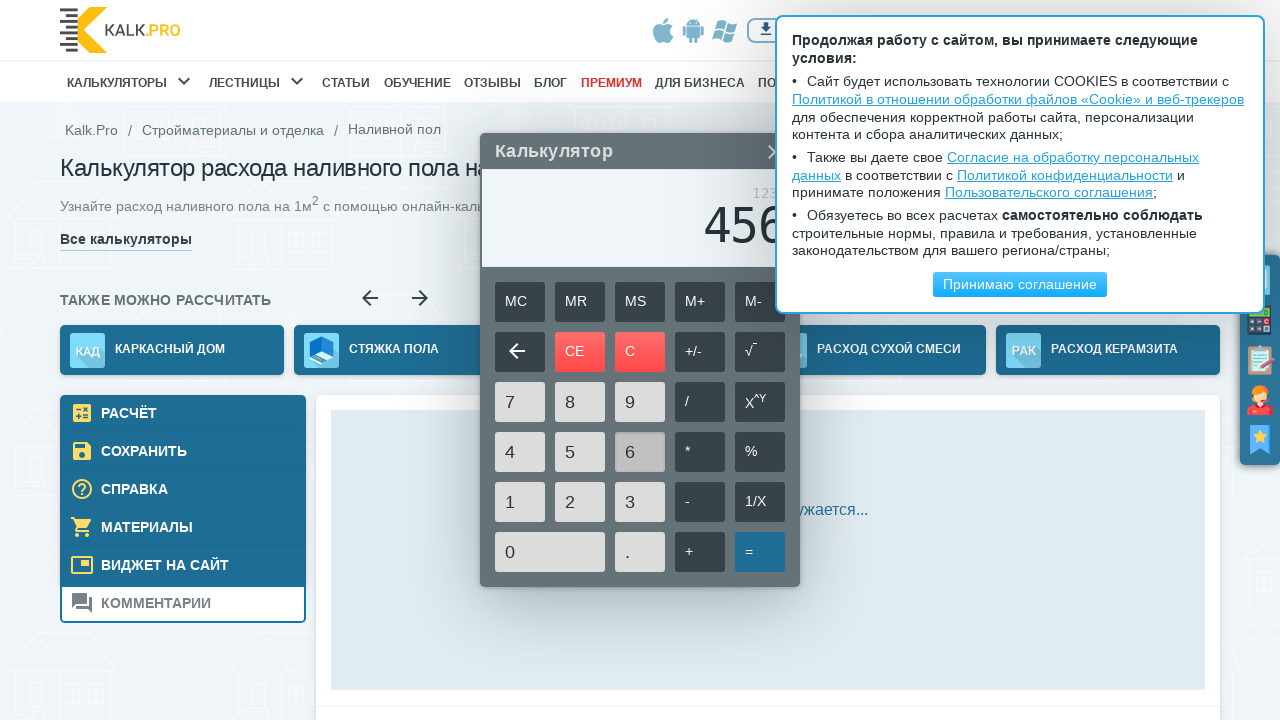

Clicked equals button to calculate result at (760, 552) on [name='Result']
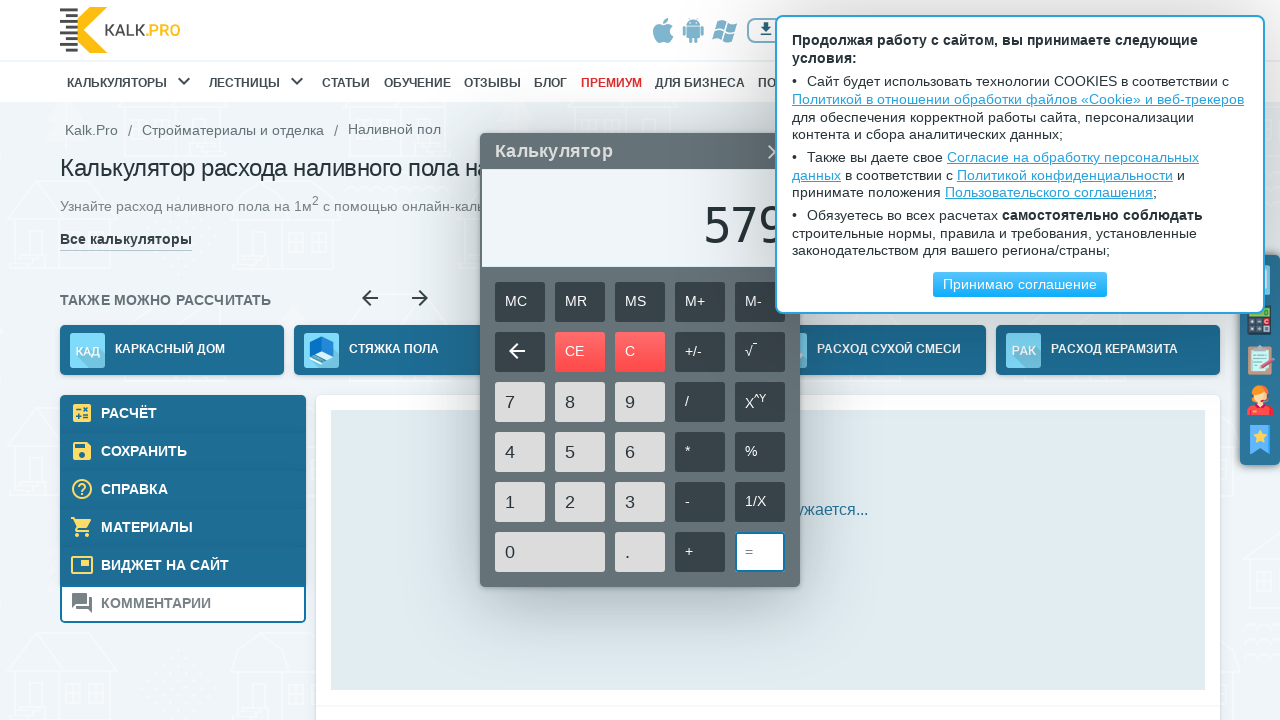

Verified result display element is present, showing 579
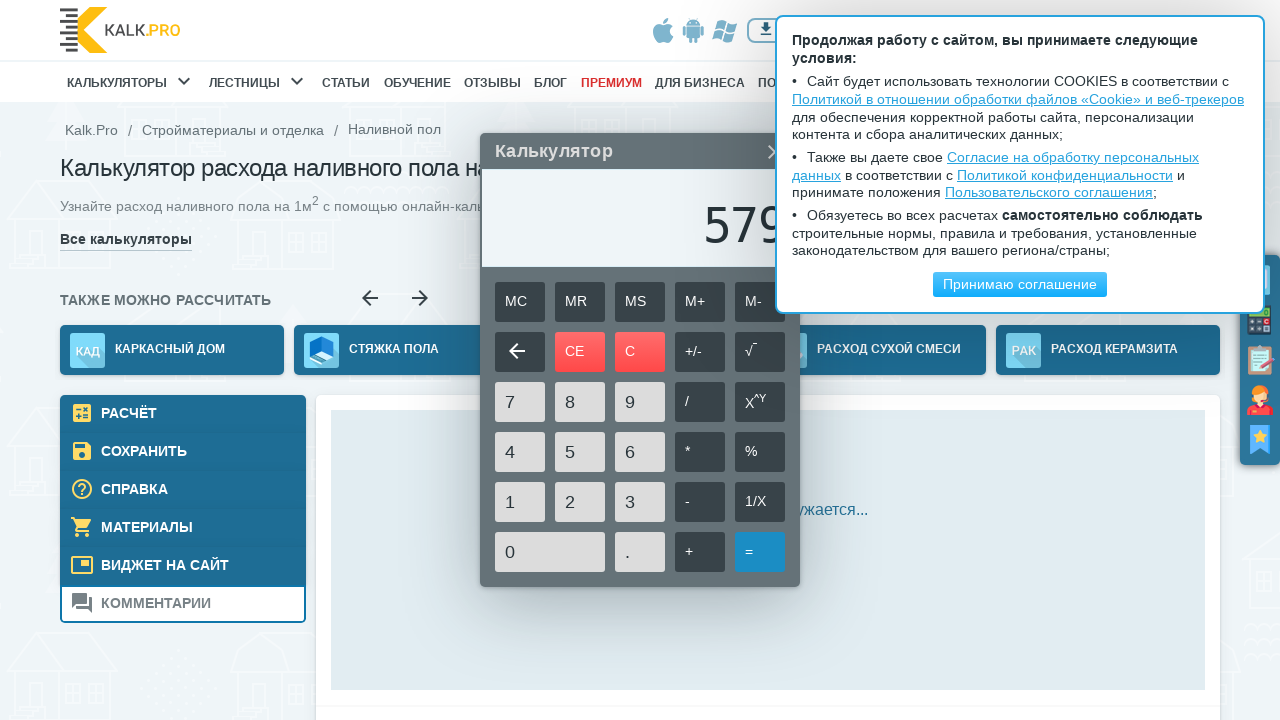

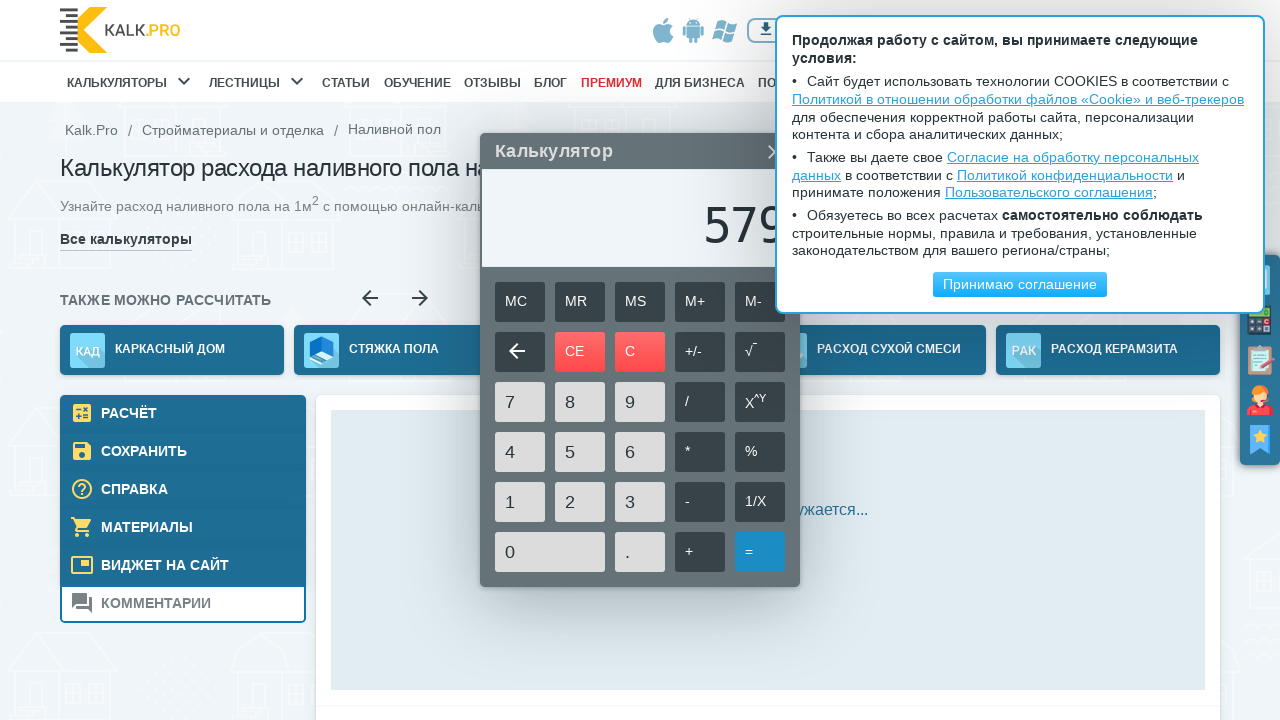